Navigates through a Workday job listings page by clicking pagination buttons to browse multiple pages of job postings

Starting URL: https://axos.wd5.myworkdayjobs.com/en-US/Axos

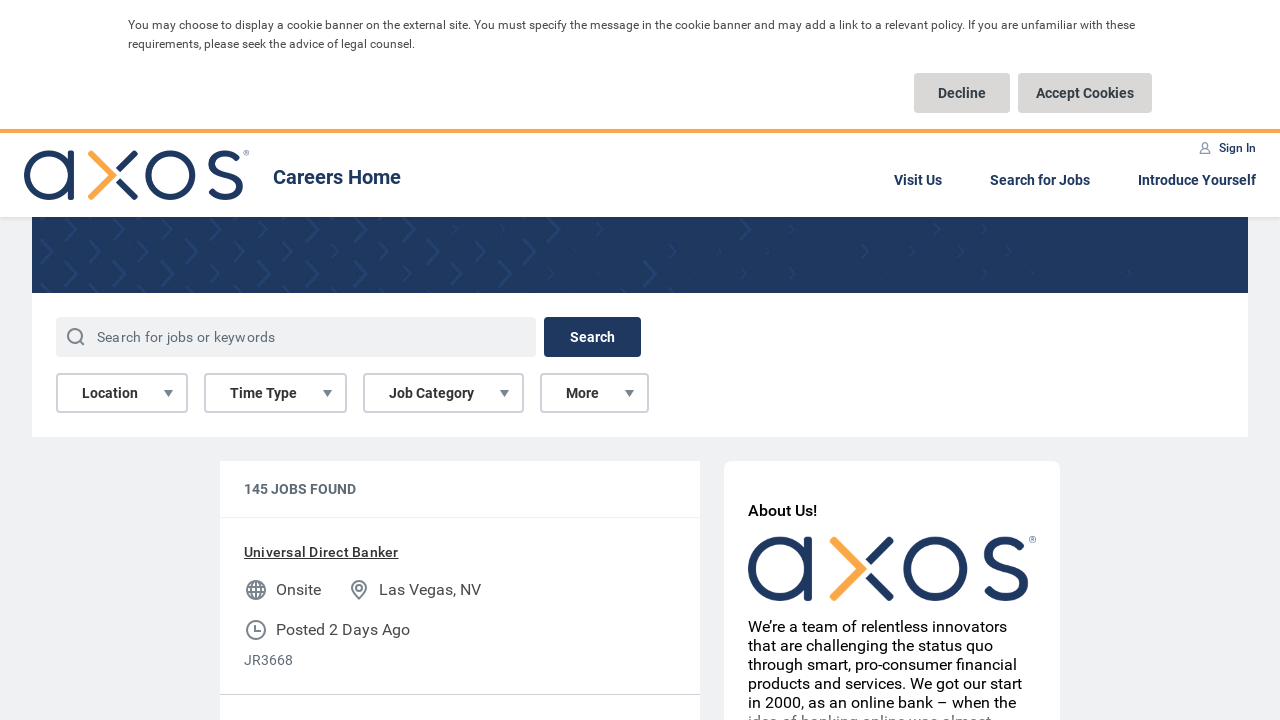

Waited for Axos job listings page to load (networkidle)
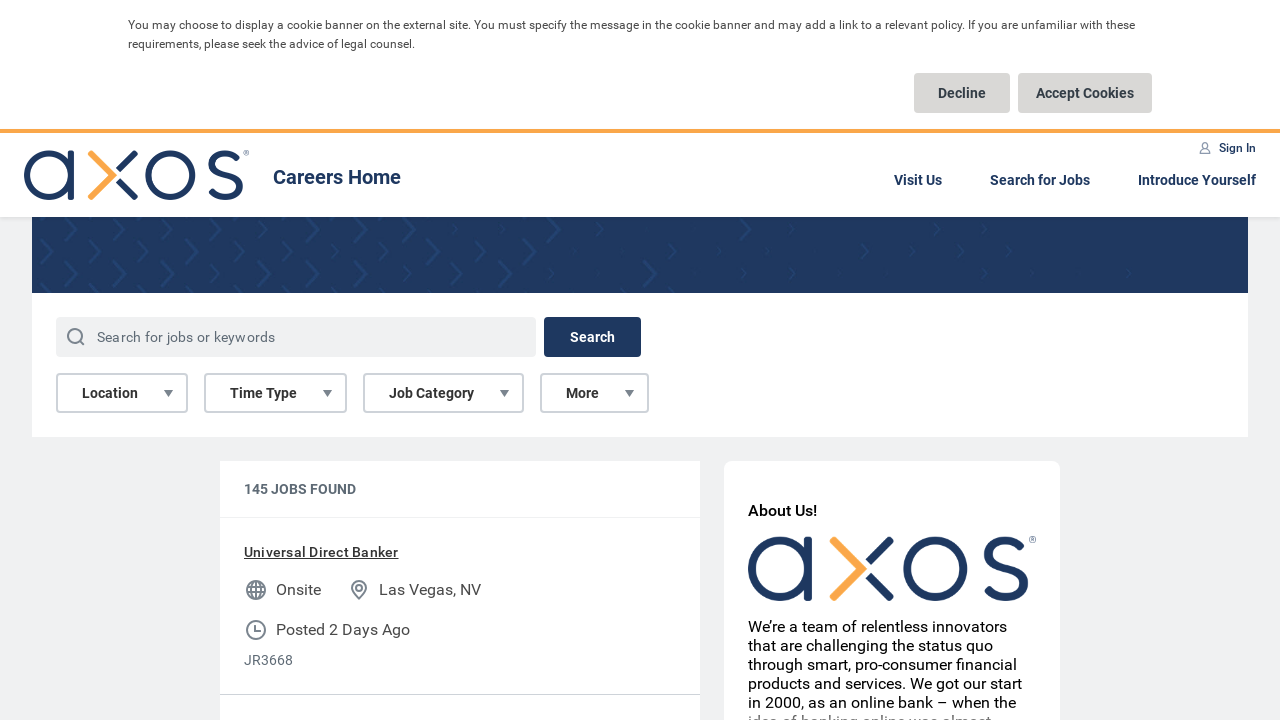

Waited for page 2 button to be visible
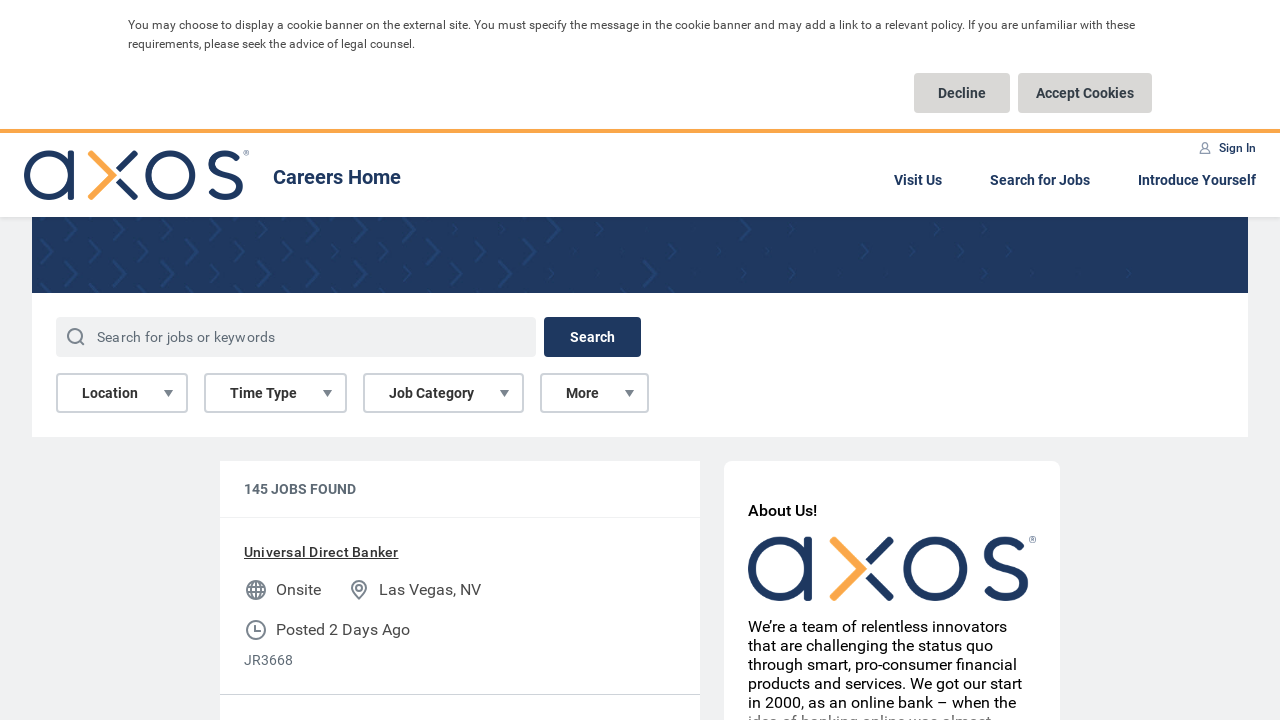

Clicked pagination button for page 2 at (424, 397) on button[aria-label="page 2"]
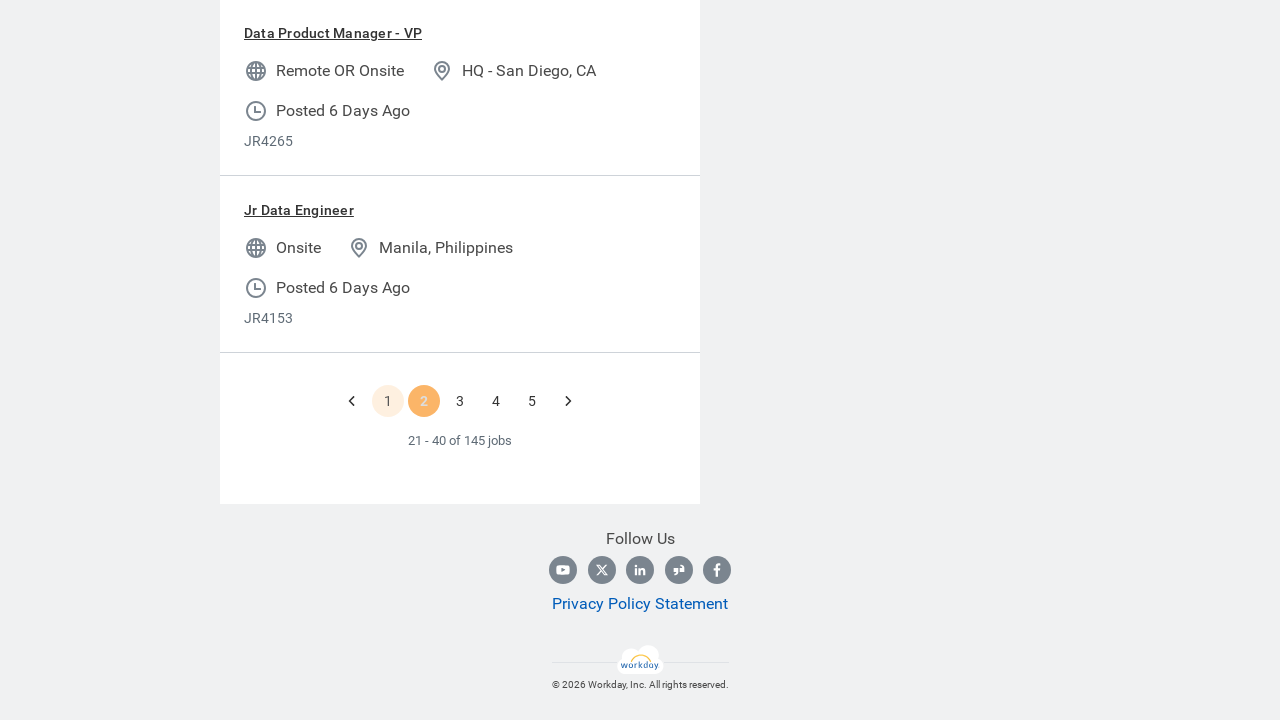

Waited for page 2 content to load (networkidle)
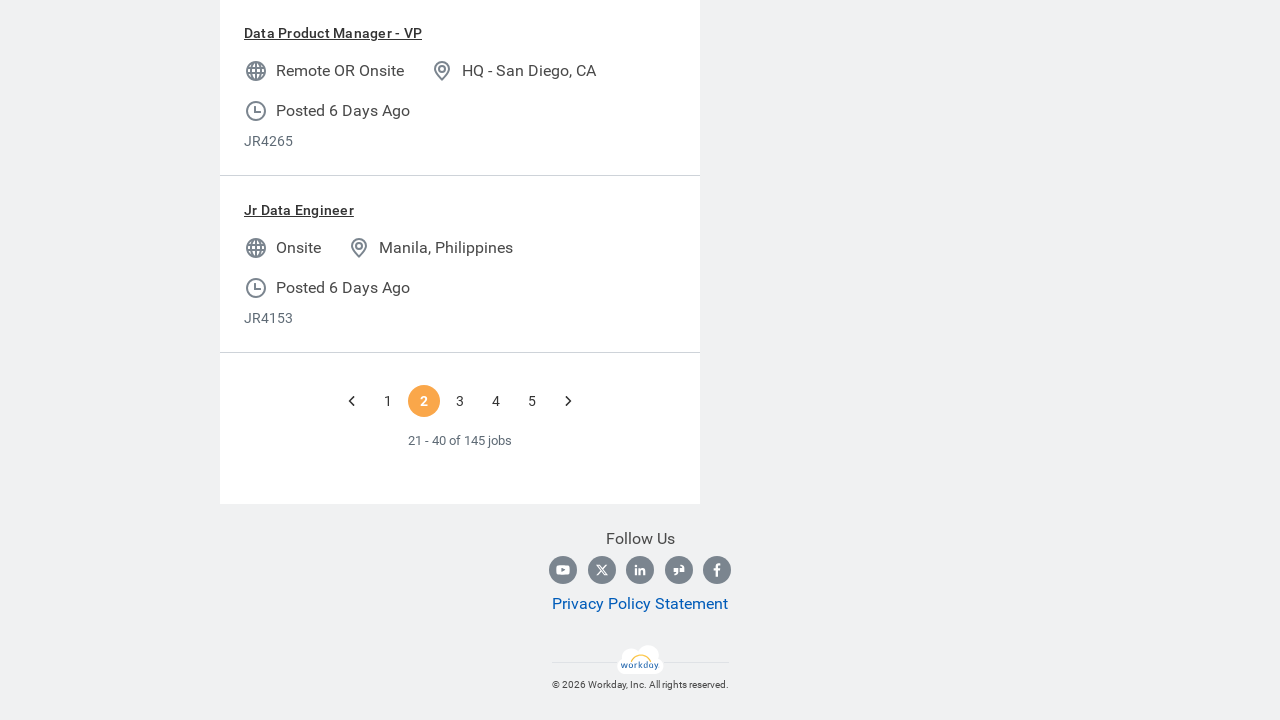

Waited for page 3 button to be visible
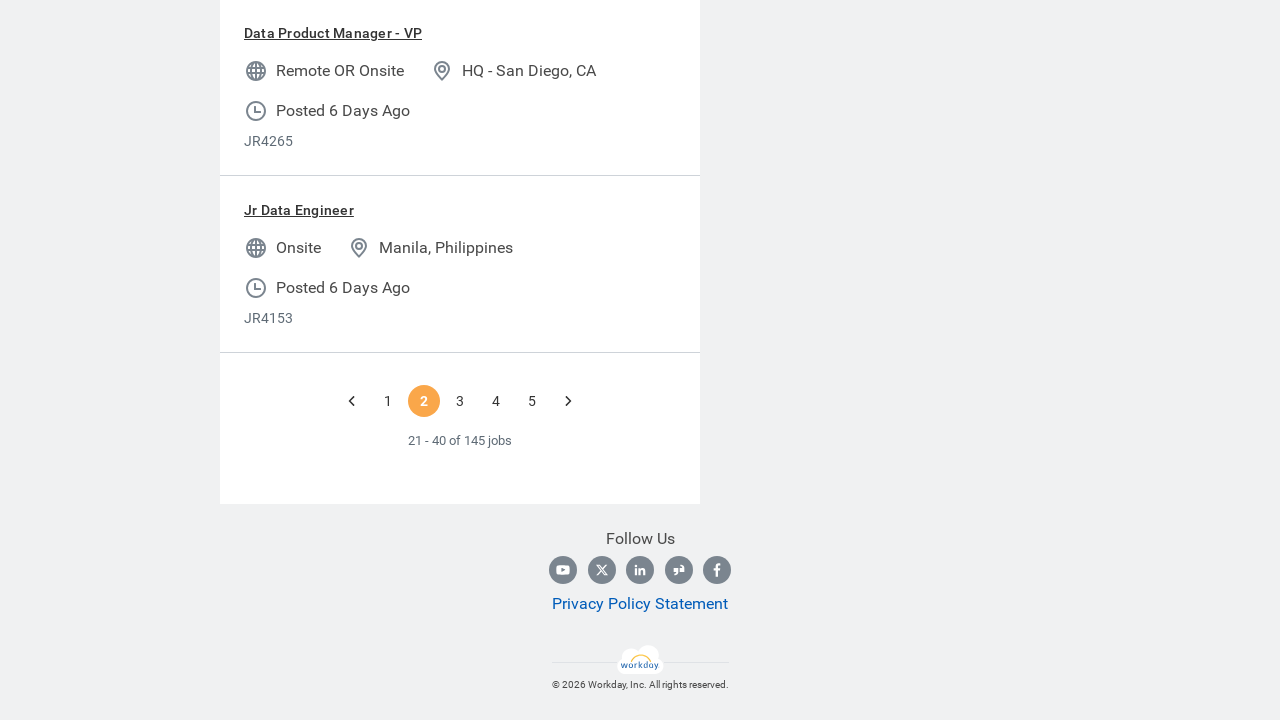

Clicked pagination button for page 3 at (460, 401) on button[aria-label="page 3"]
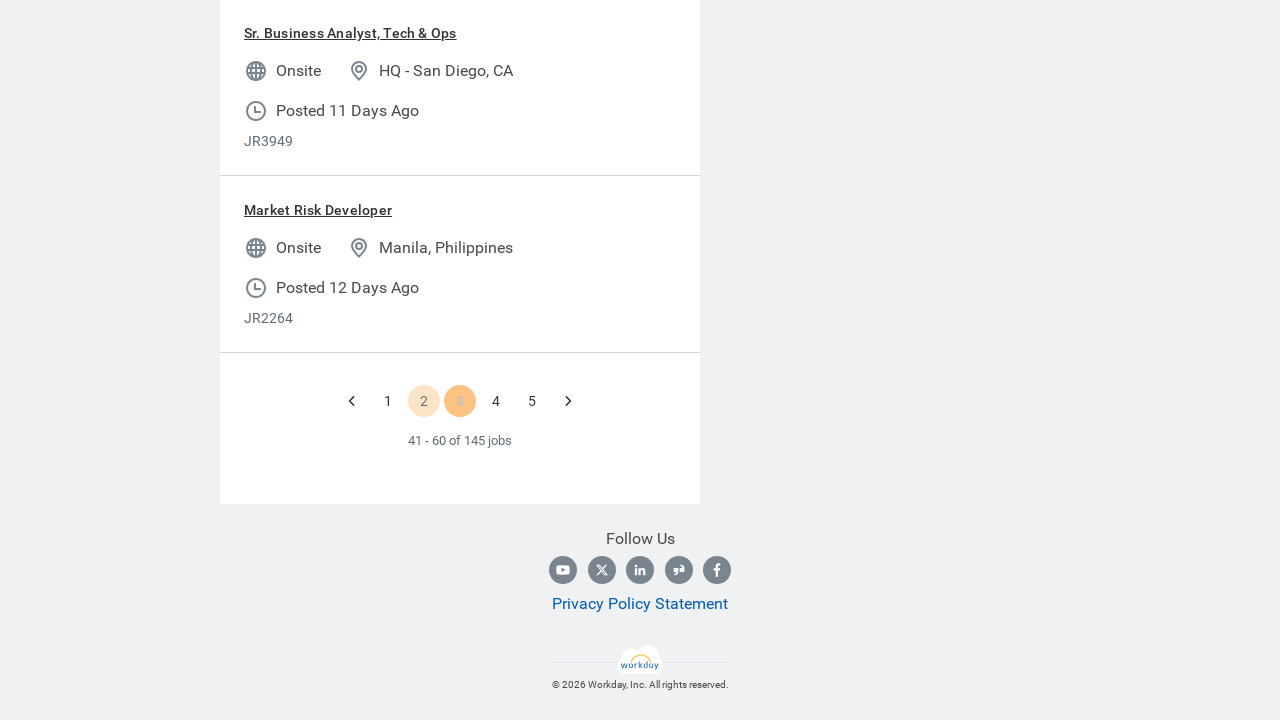

Waited for page 3 content to load (networkidle)
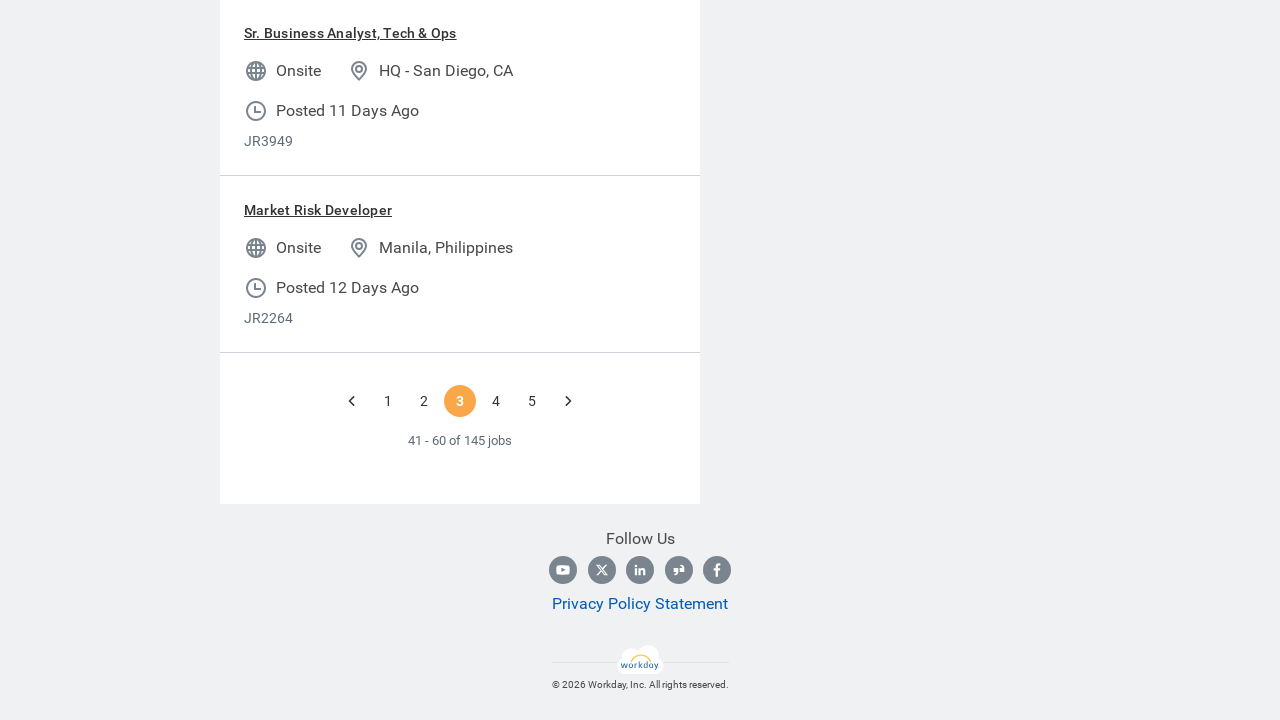

Waited for page 4 button to be visible
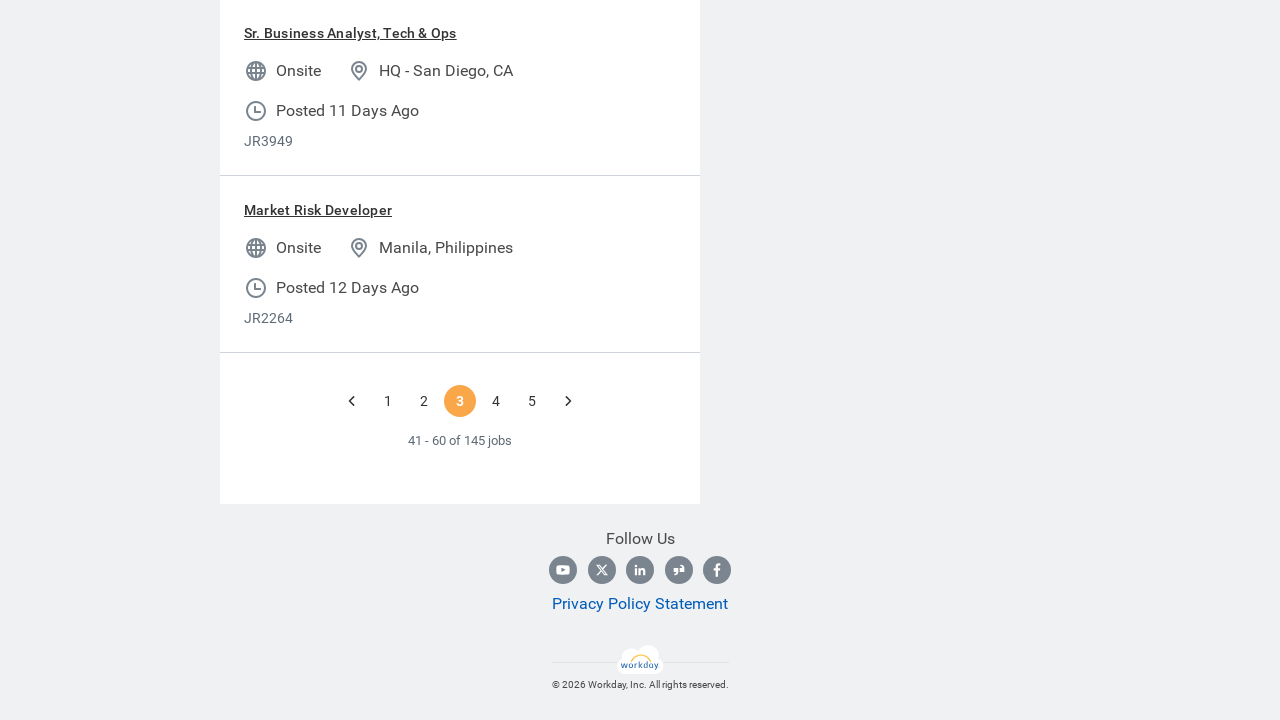

Clicked pagination button for page 4 at (496, 401) on button[aria-label="page 4"]
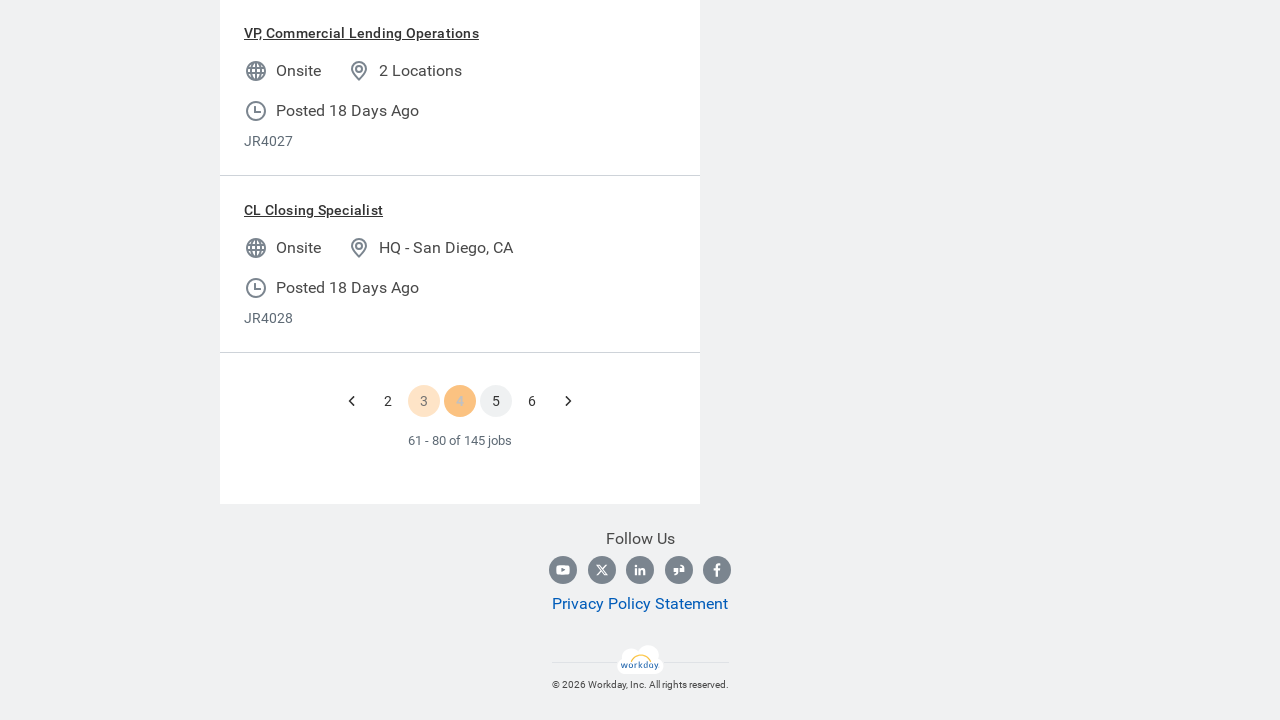

Waited for page 4 content to load (networkidle)
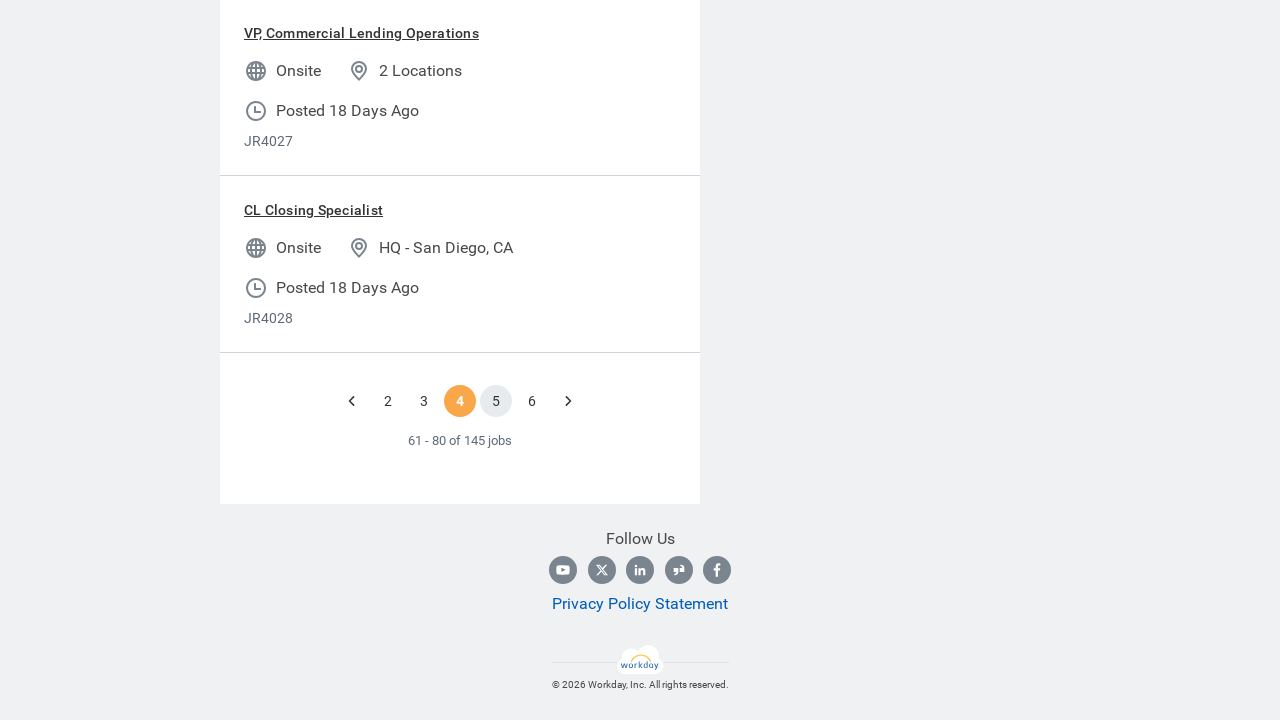

Waited for page 5 button to be visible
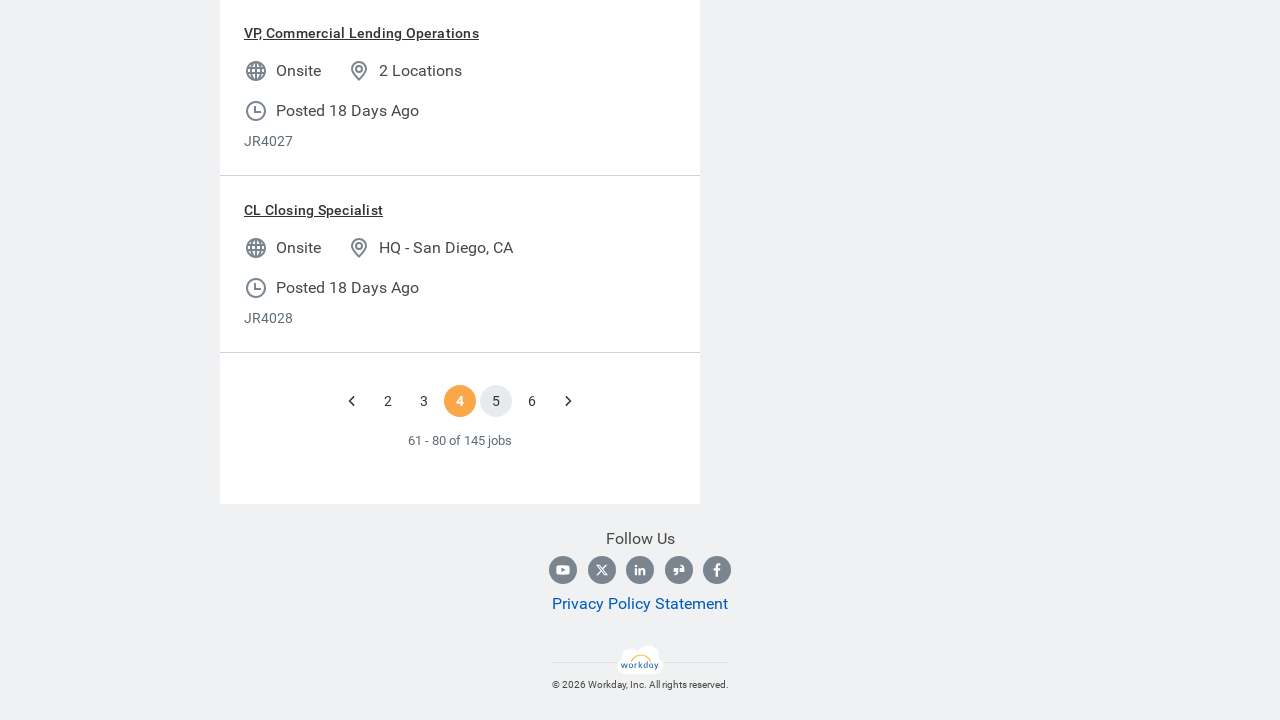

Clicked pagination button for page 5 at (496, 401) on button[aria-label="page 5"]
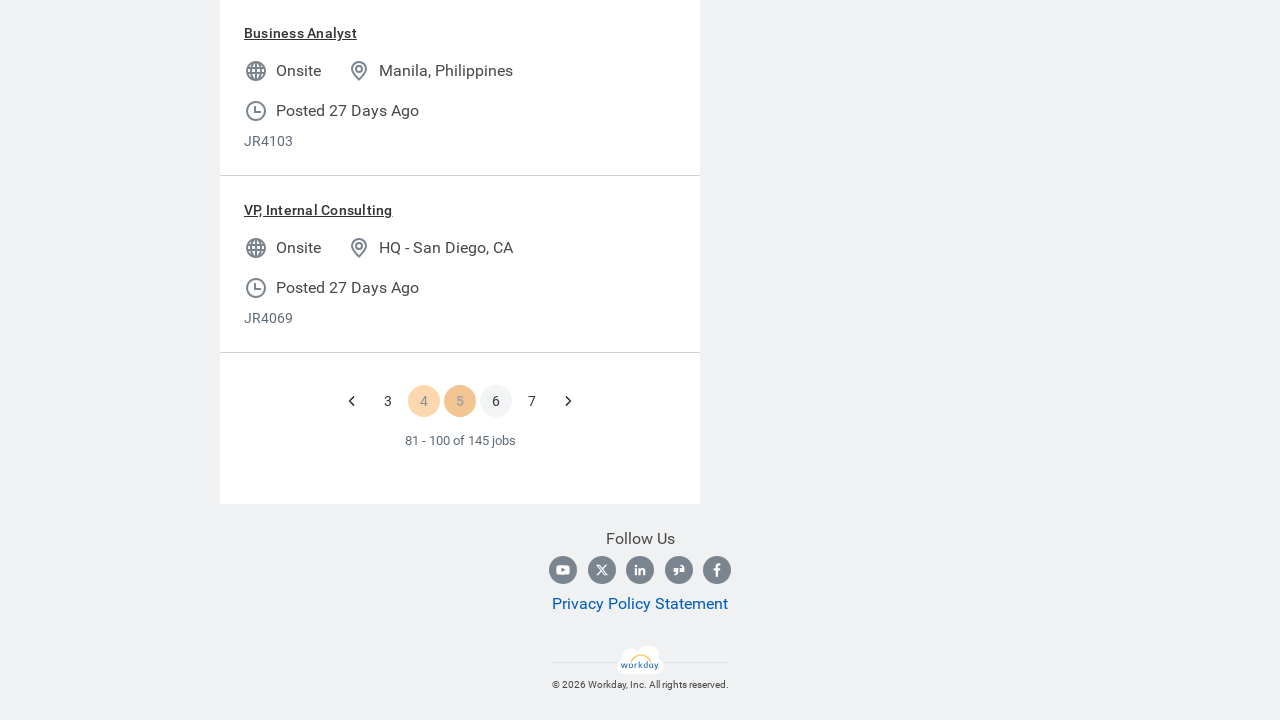

Waited for page 5 content to load (networkidle)
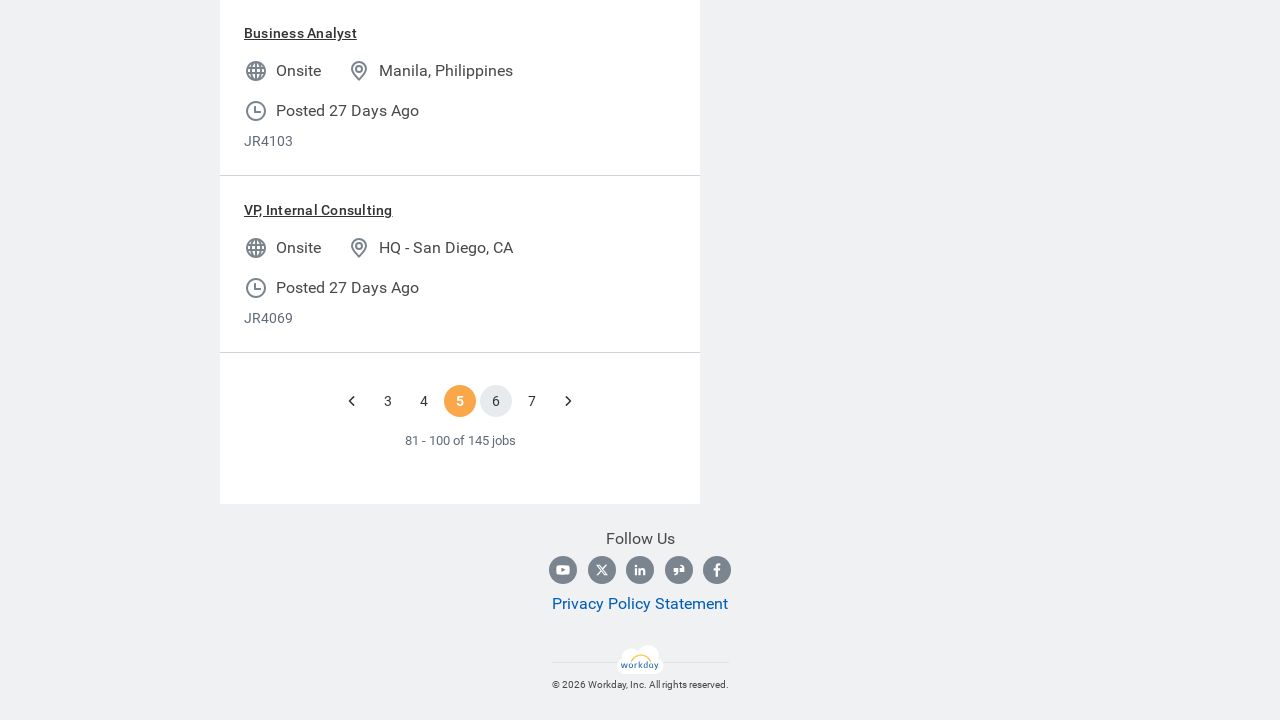

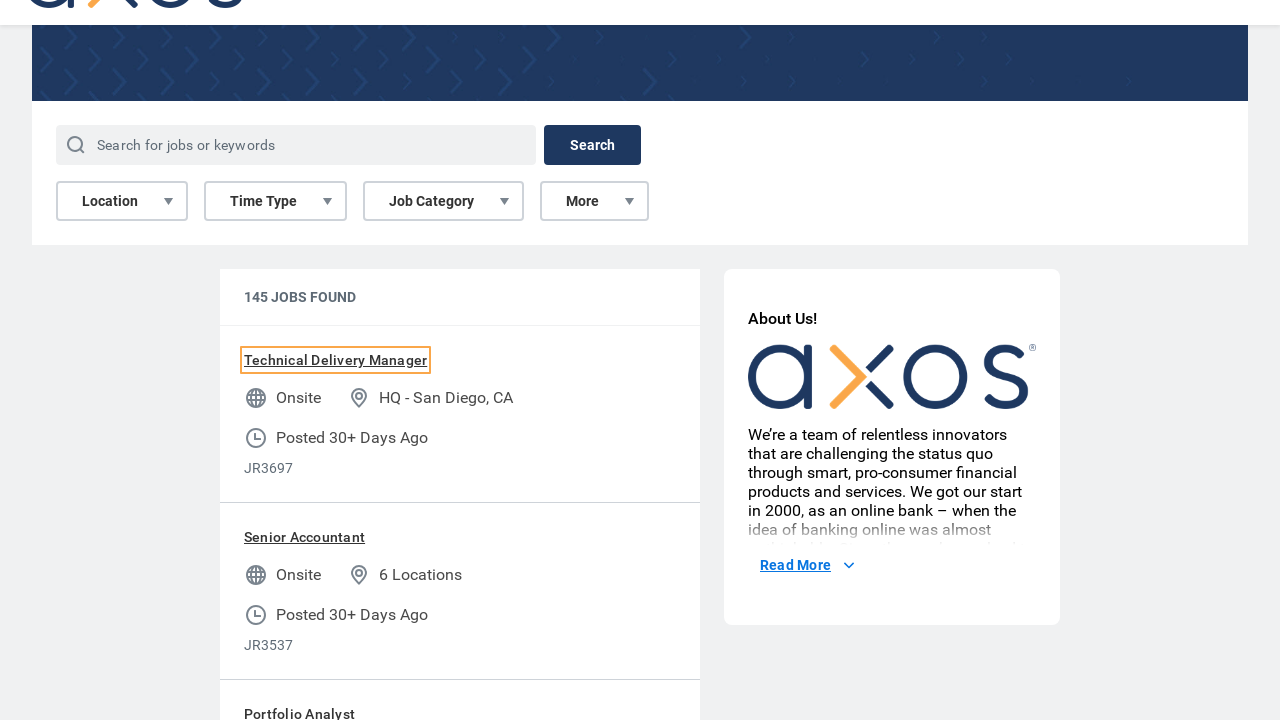